Tests a form submission by filling out first name, last name, and email fields, then submitting the form by pressing Enter.

Starting URL: http://secure-retreat-92358.herokuapp.com/

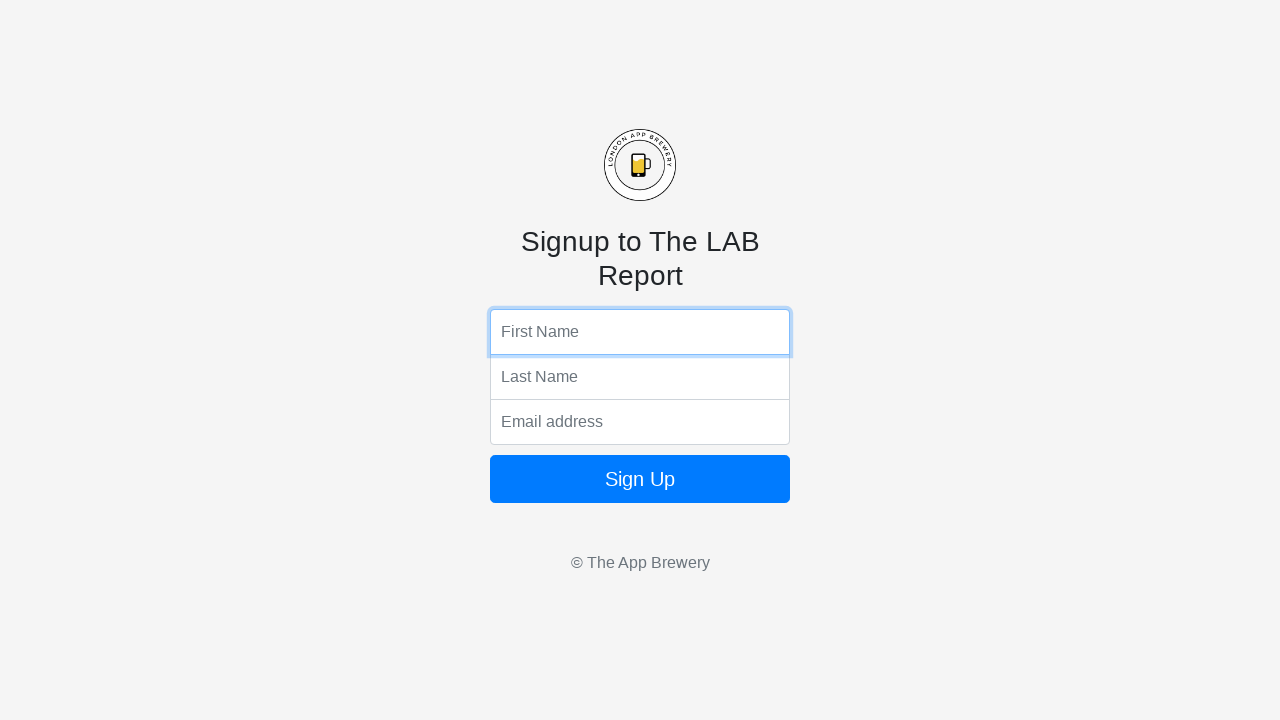

Filled first name field with 'Cam' on input[name='fName']
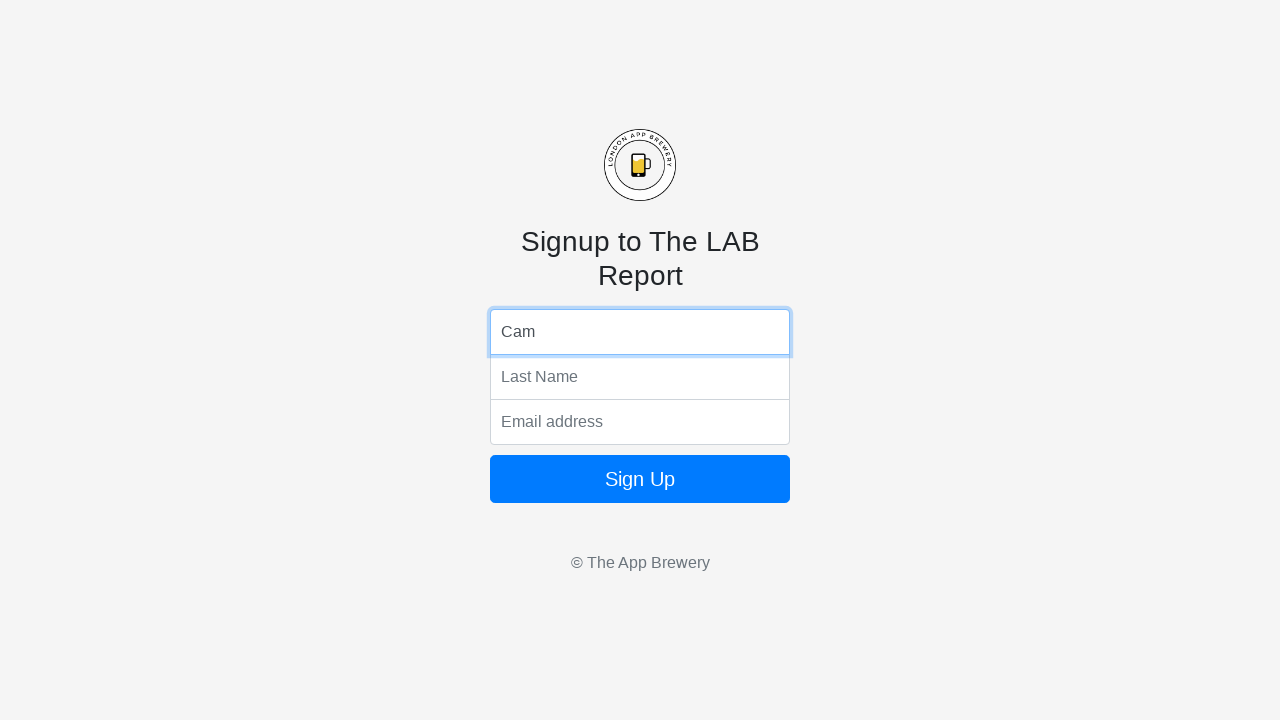

Filled last name field with 'Mag' on input[name='lName']
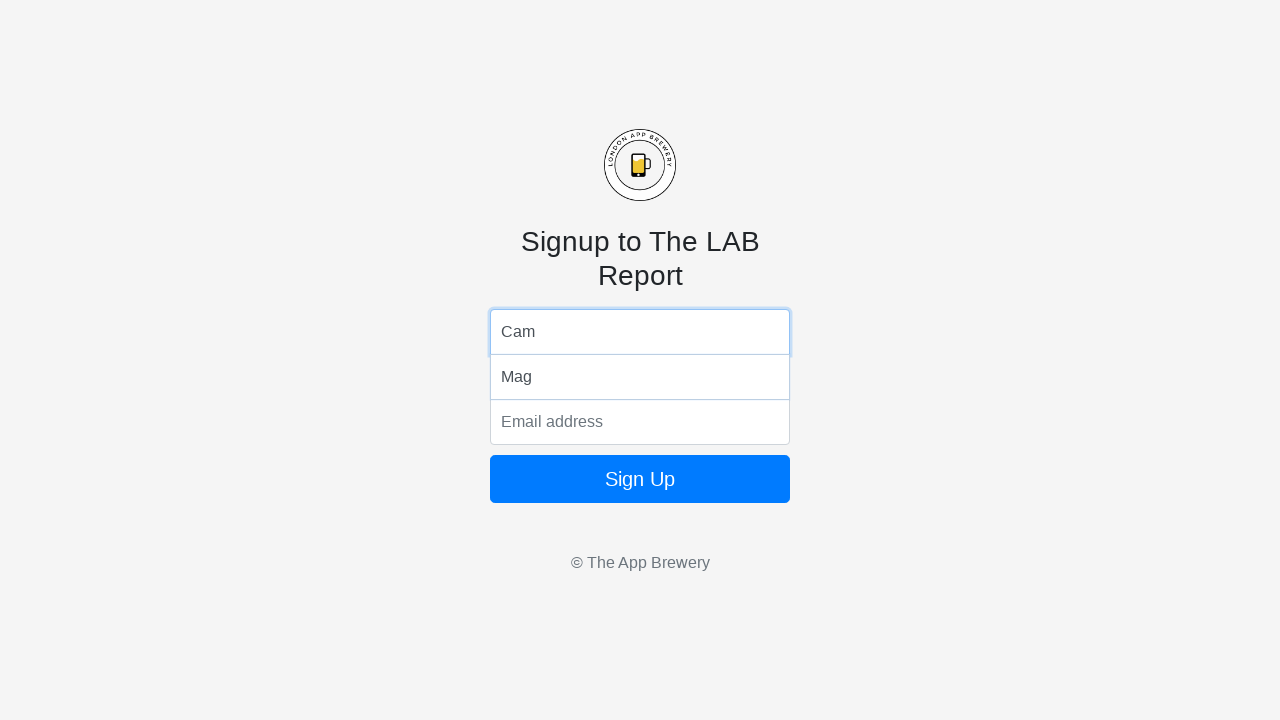

Filled email field with 'fakemail@mail.com' on input[name='email']
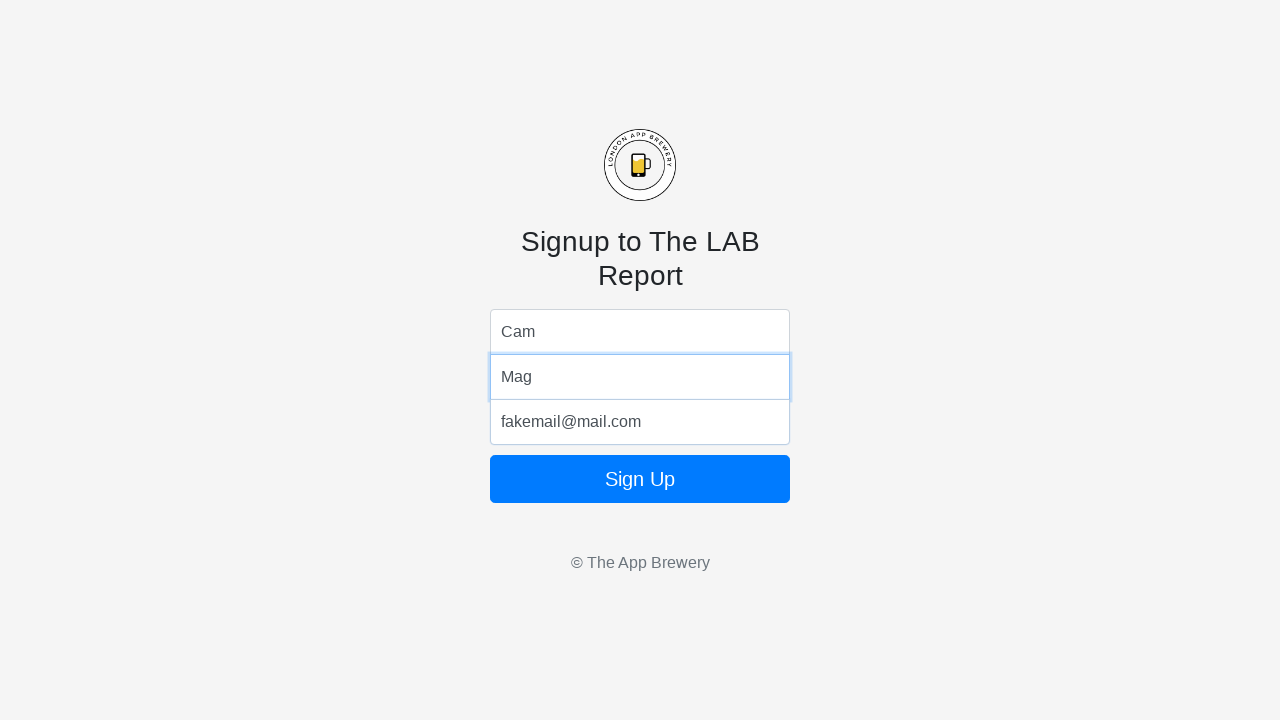

Submitted form by pressing Enter on email field on input[name='email']
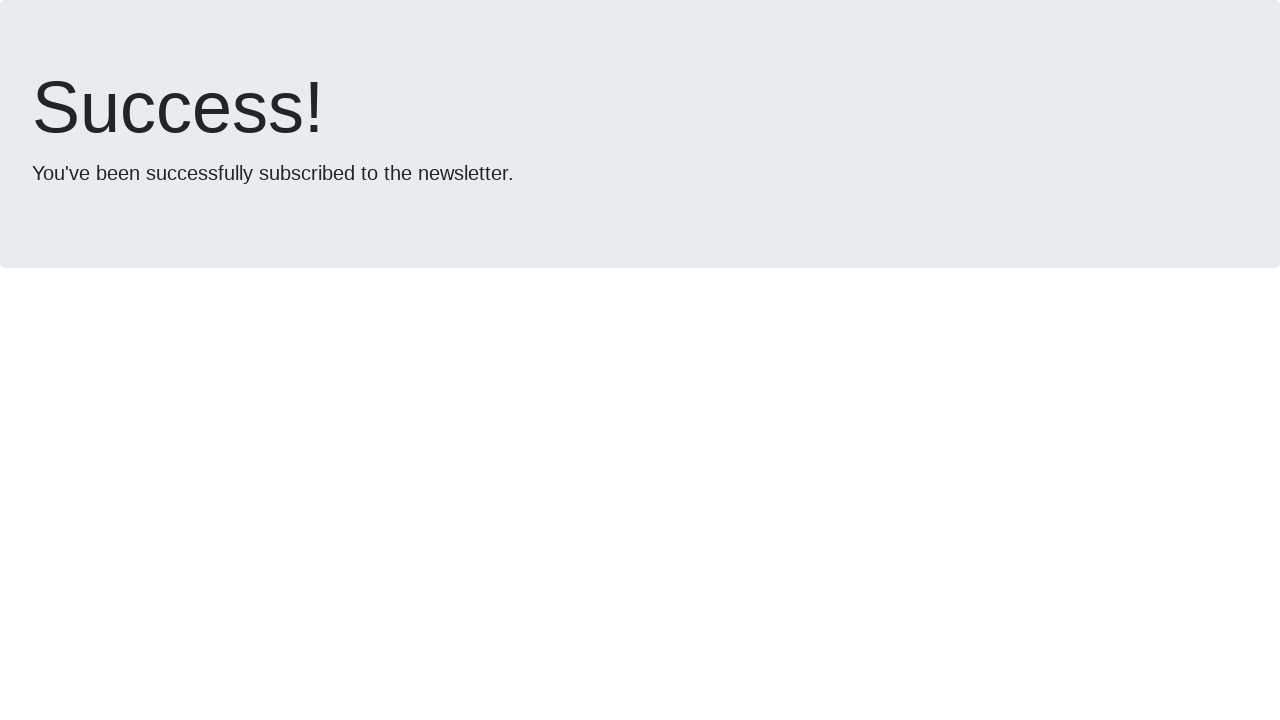

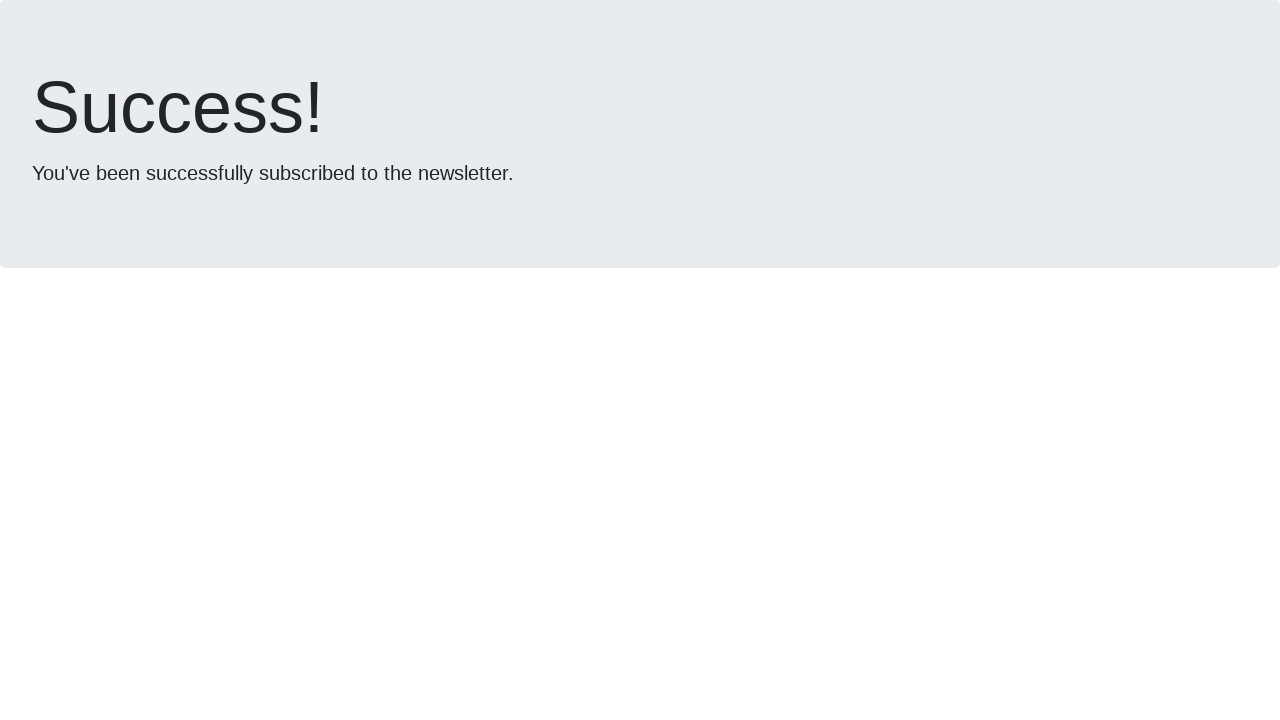